Tests the DemoQA website by navigating through Elements section, clicking on Text Box, Check Box, and Web Tables, then filling out a registration form with personal details and submitting it.

Starting URL: https://demoqa.com/

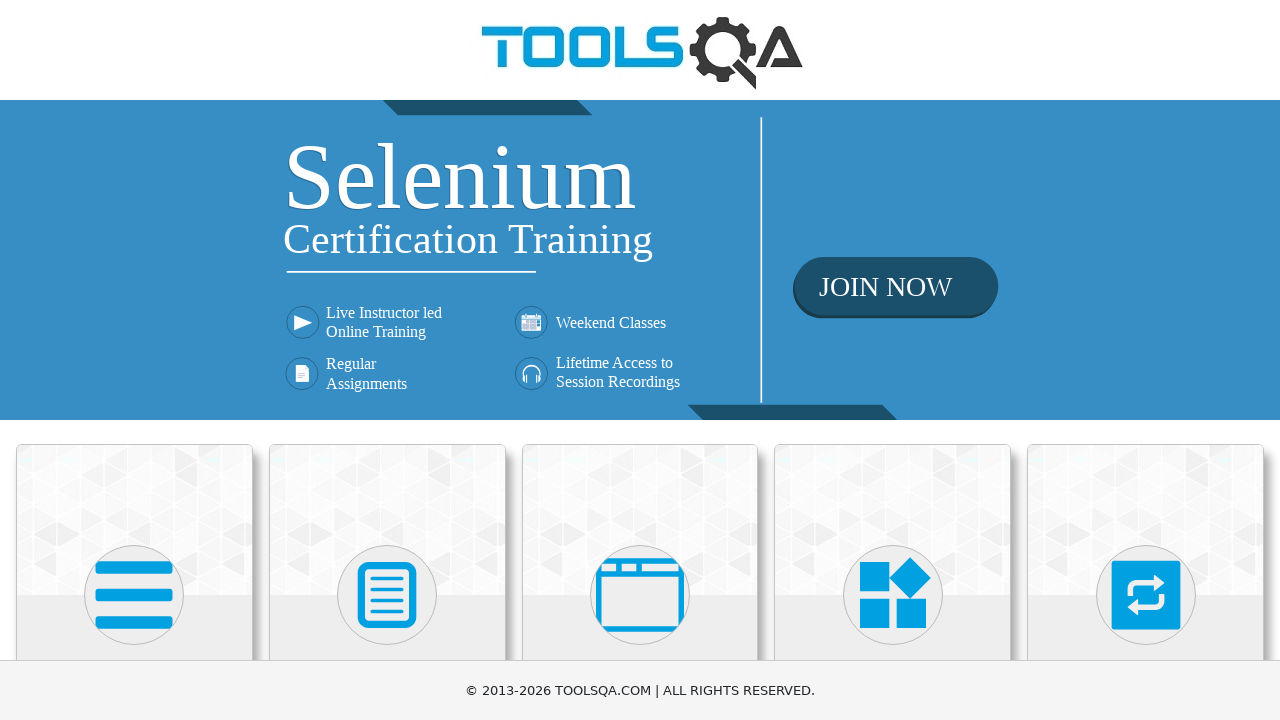

Clicked on Elements heading at (134, 360) on internal:role=heading[name="Elements"i]
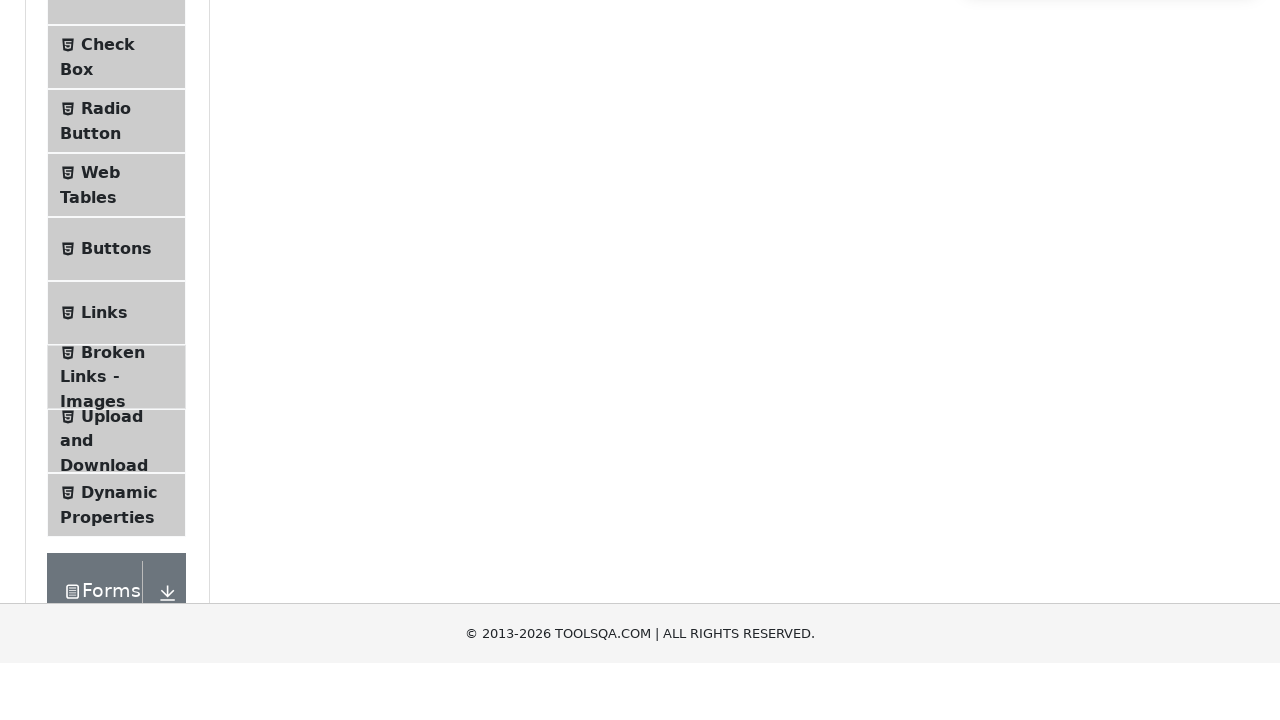

Clicked on Text Box option at (119, 261) on internal:text="Text Box"i
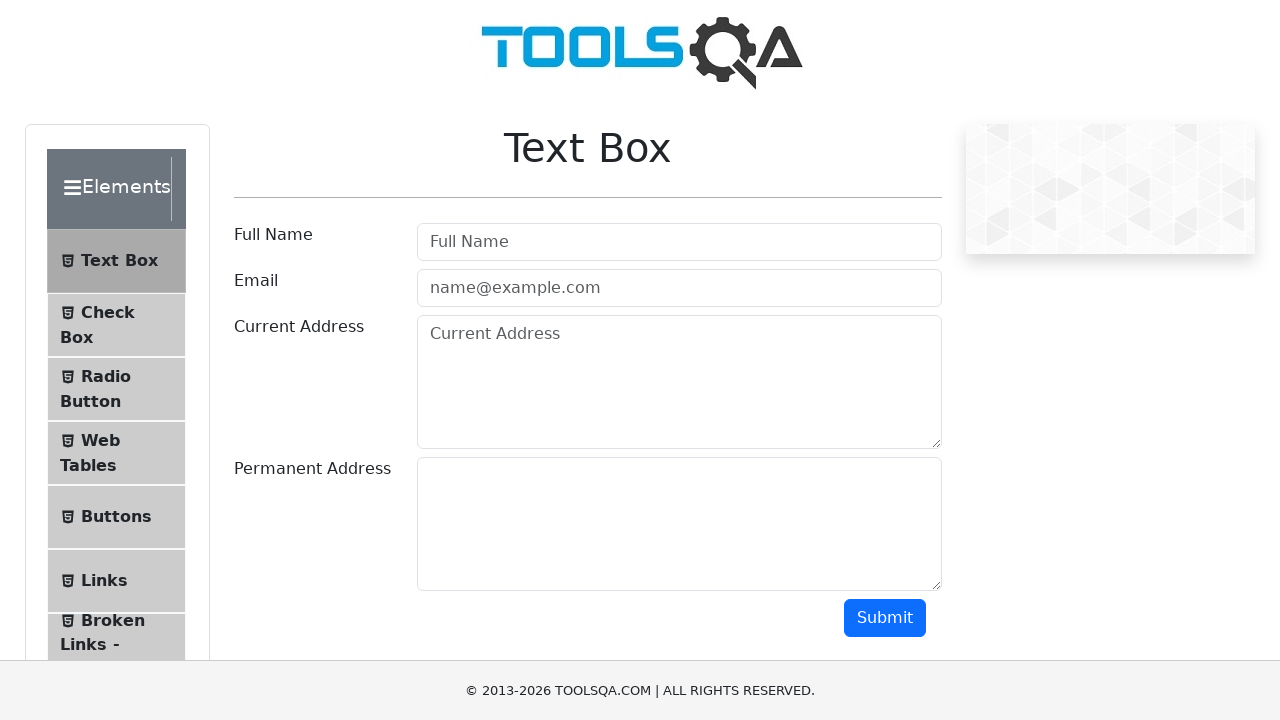

Clicked on Check Box option at (116, 325) on li >> internal:has-text="Check Box"i
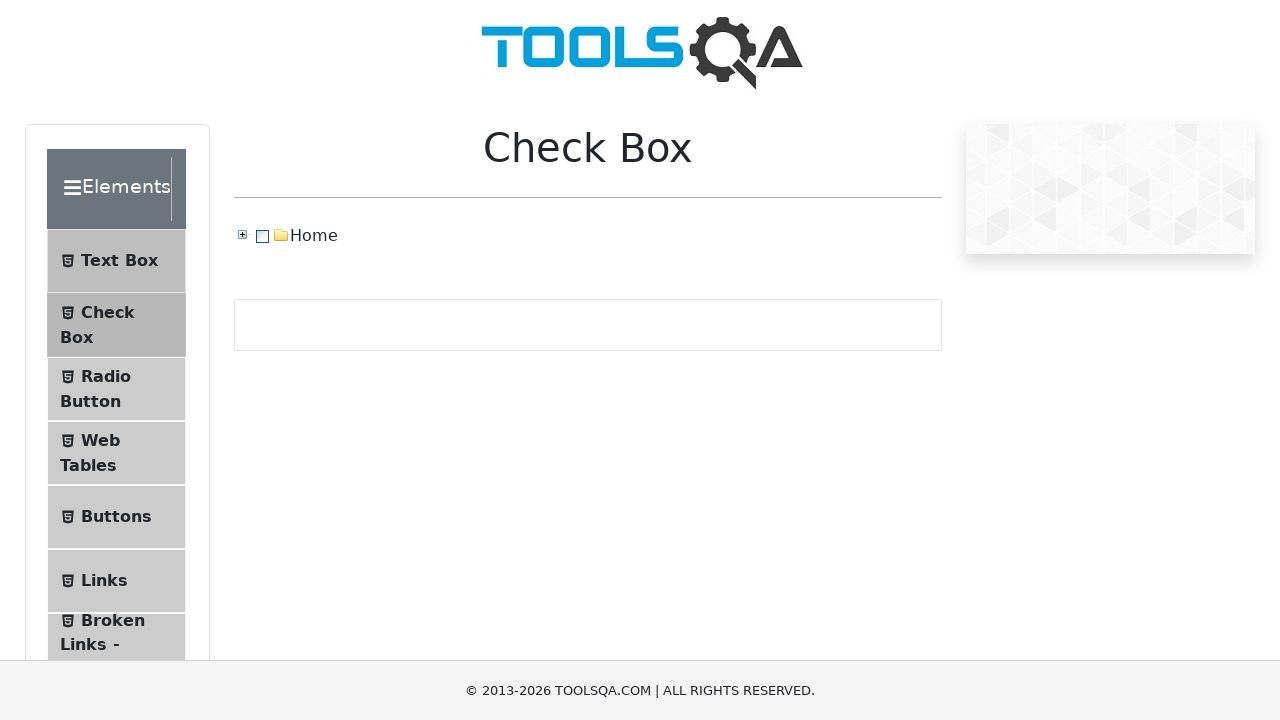

Clicked on Web Tables option at (116, 453) on li >> internal:has-text="Web Tables"i
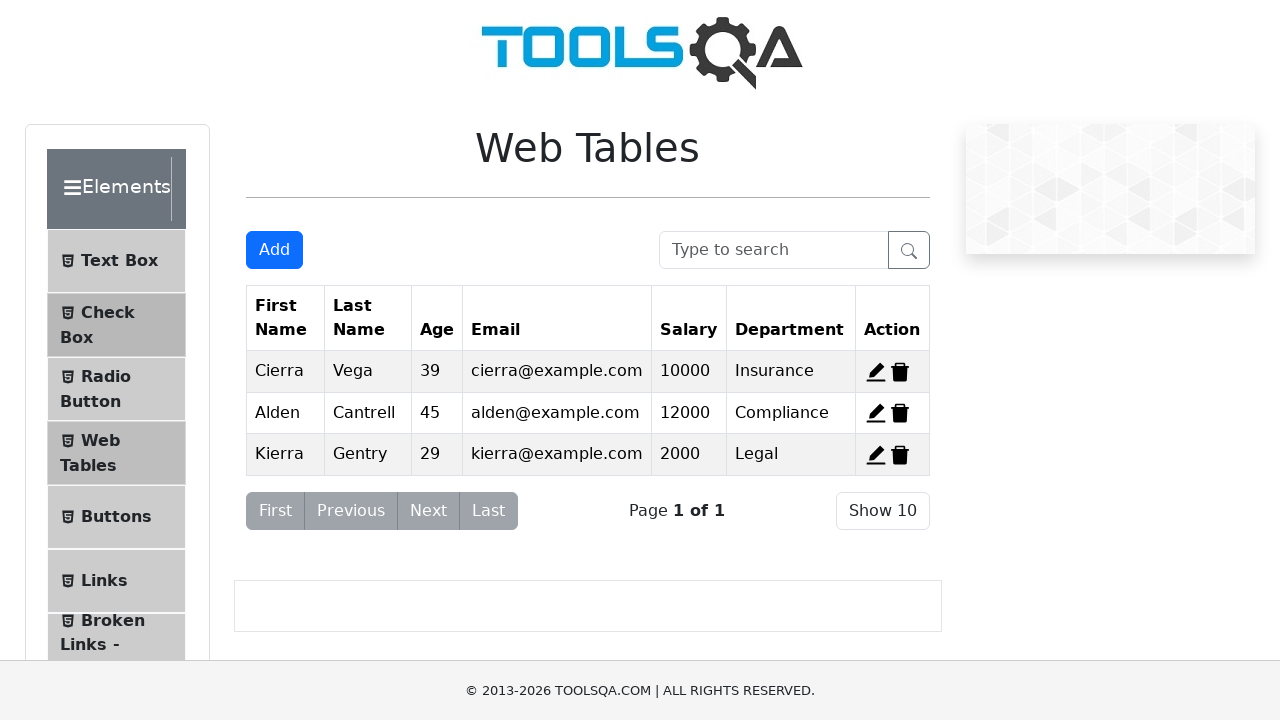

Clicked Add button to open registration form at (274, 250) on internal:role=button[name="Add"i]
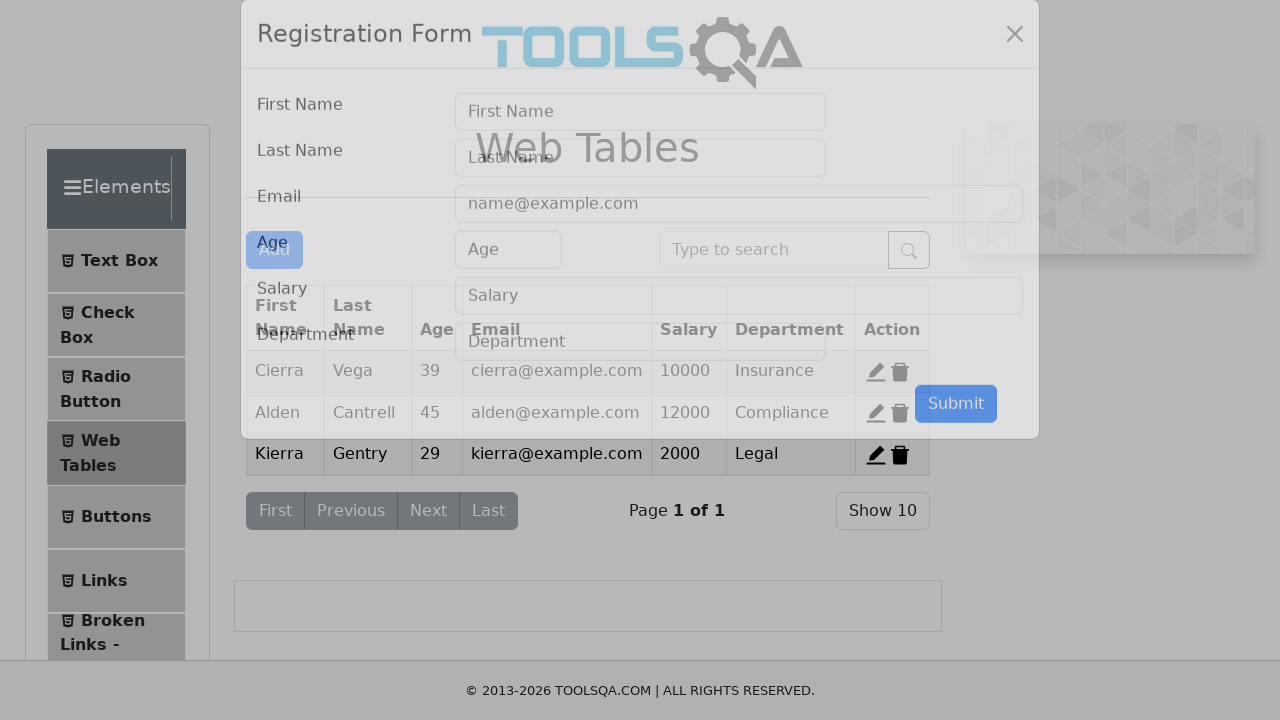

First Name field became visible
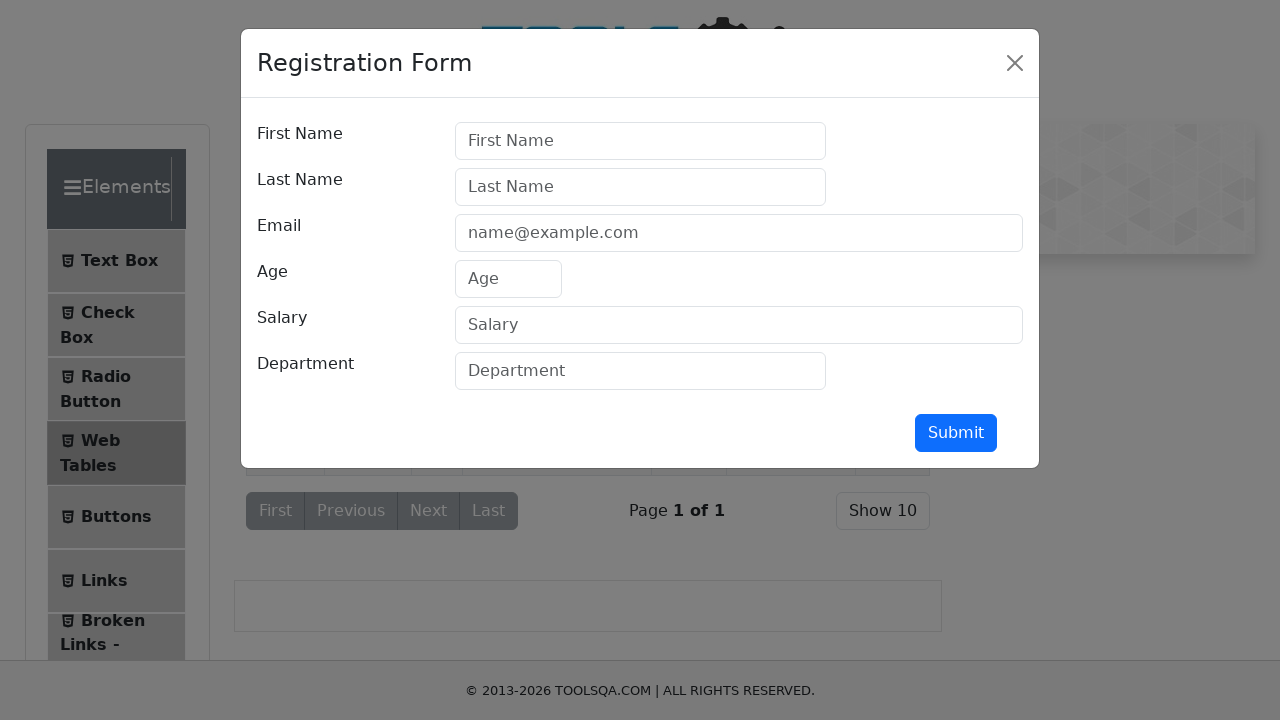

Filled First Name field with 'Abdullah' on internal:attr=[placeholder="First Name"i]
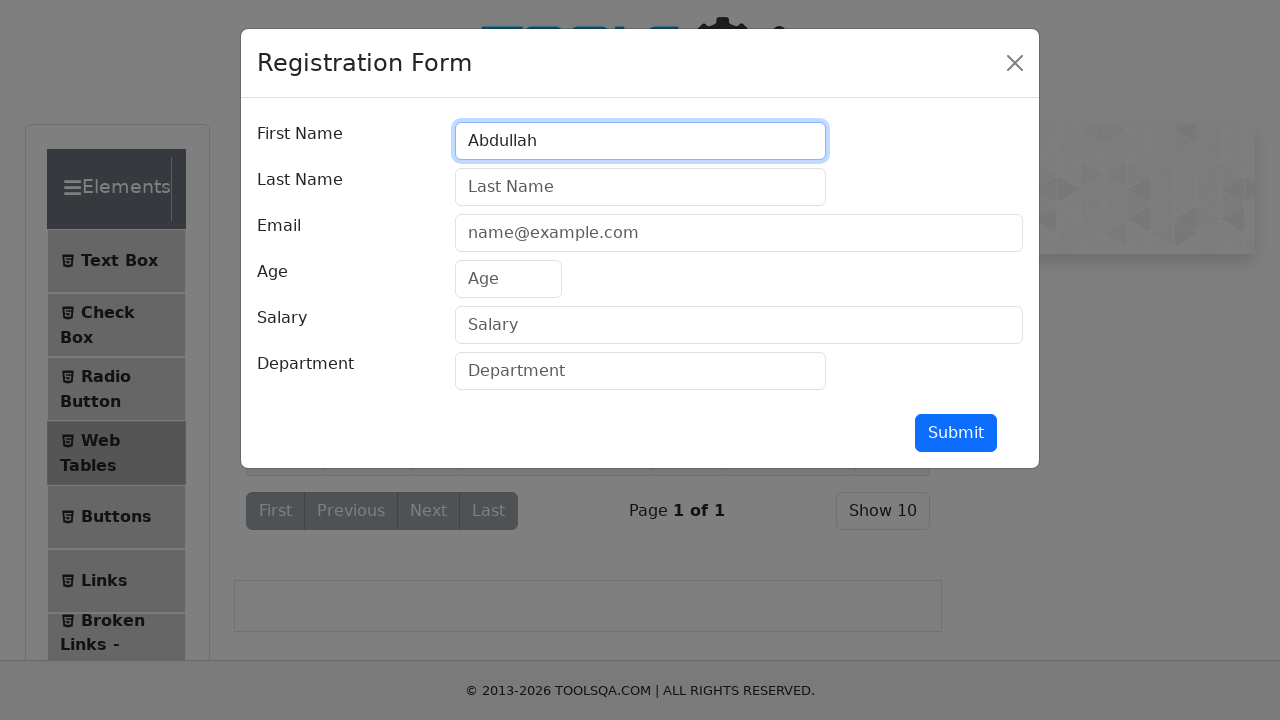

Filled Last Name field with 'Khizar' on internal:attr=[placeholder="Last Name"i]
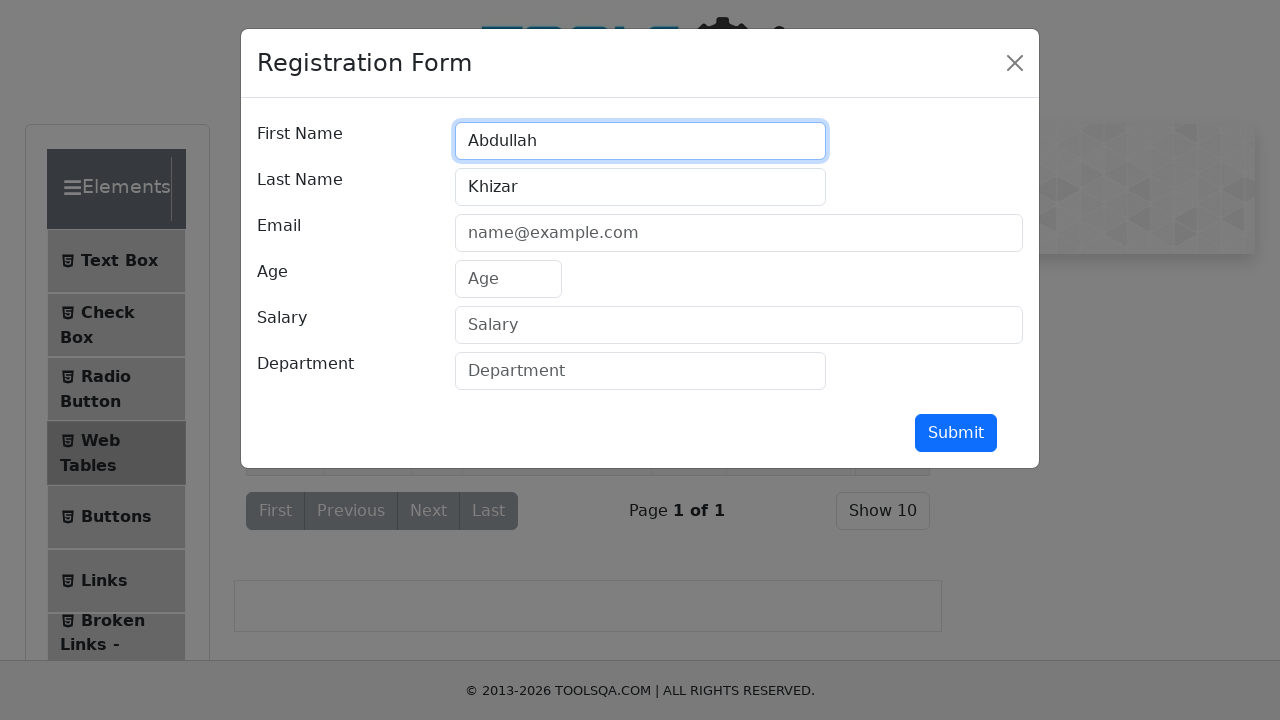

Filled Email field with 'Abdullahkhizar@gmail.com' on internal:attr=[placeholder="name@example.com"i]
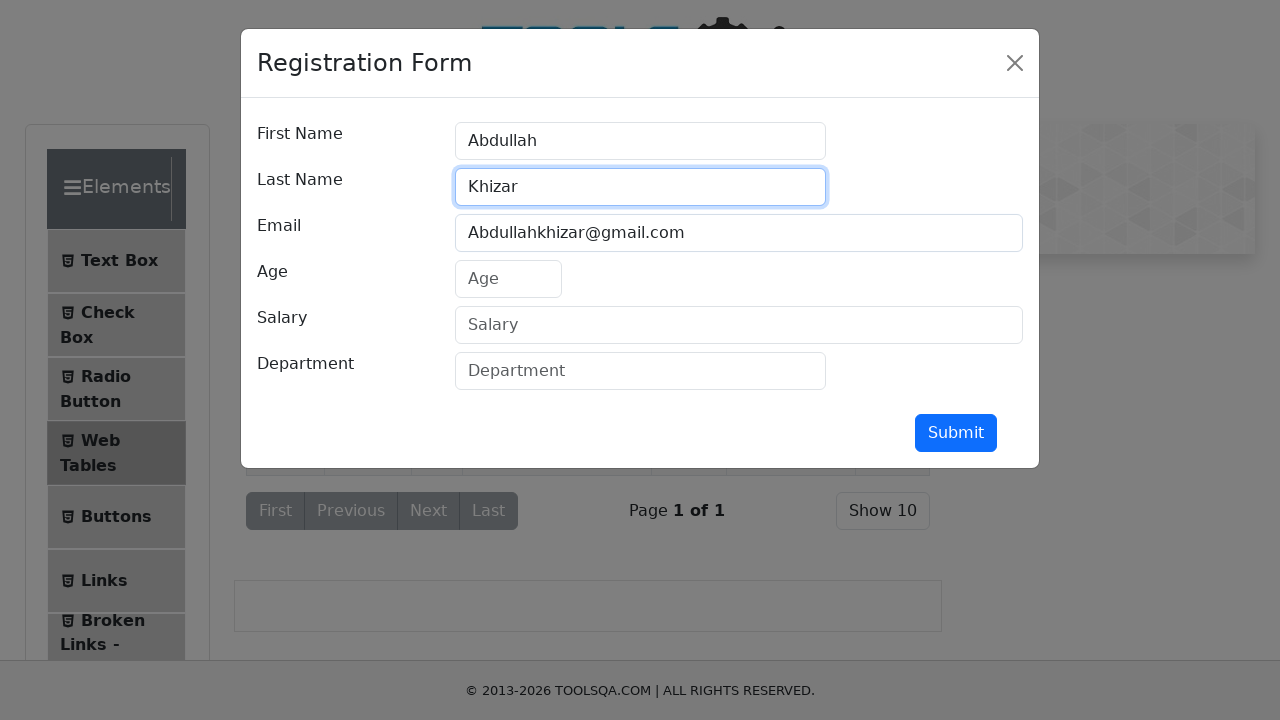

Filled Age field with '32' on internal:attr=[placeholder="Age"i]
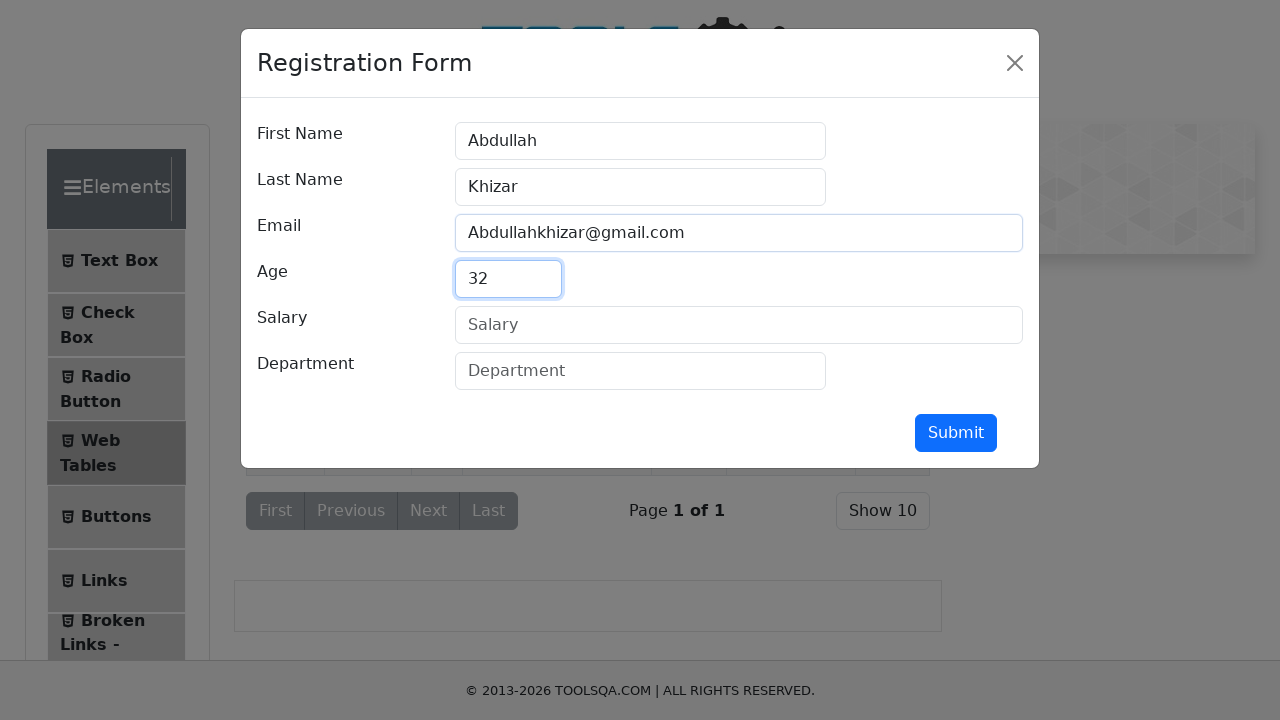

Filled Salary field with '2222' on internal:attr=[placeholder="Salary"i]
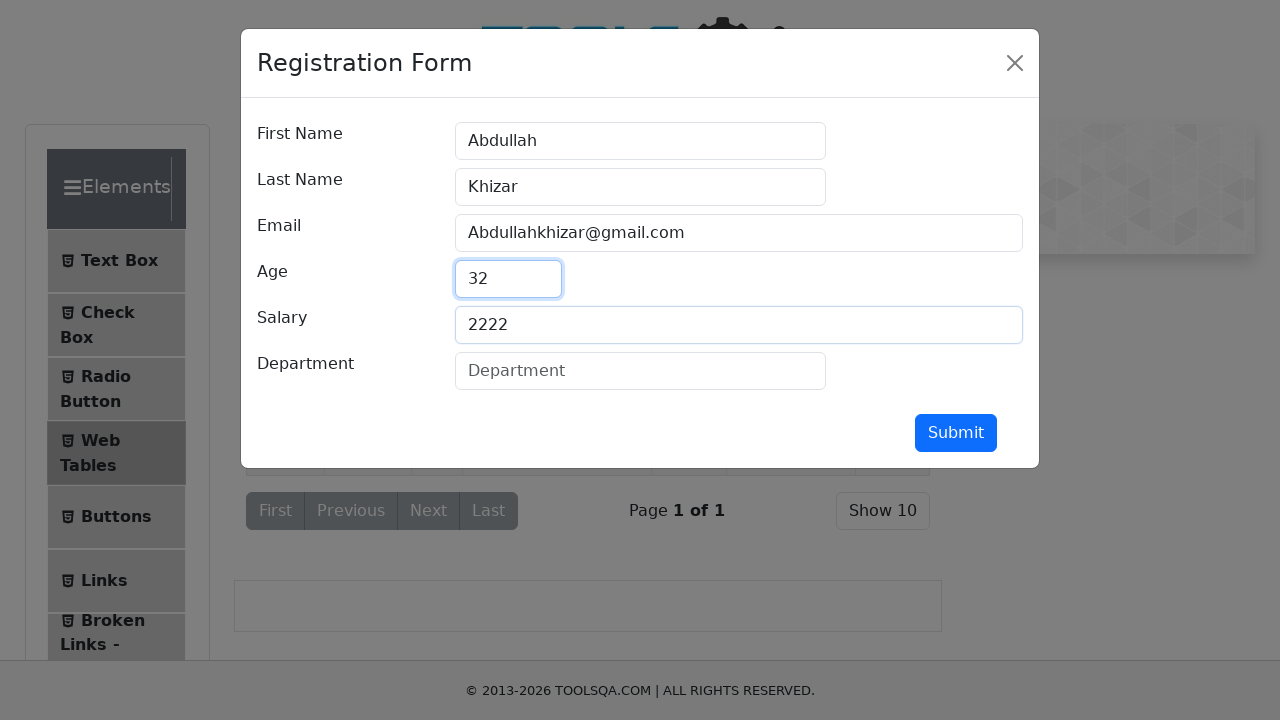

Filled Department field with 'QA Automation' on internal:attr=[placeholder="Department"i]
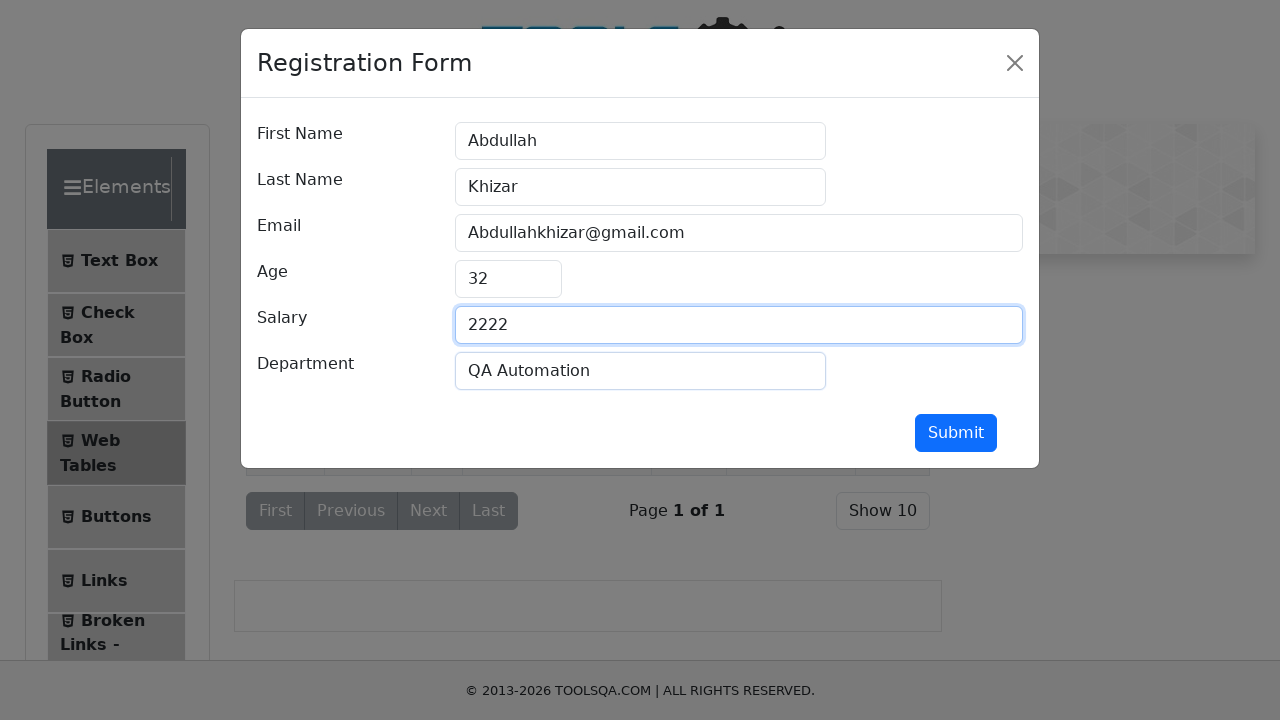

Clicked Submit button to complete registration form submission at (956, 433) on internal:role=button[name="Submit"i]
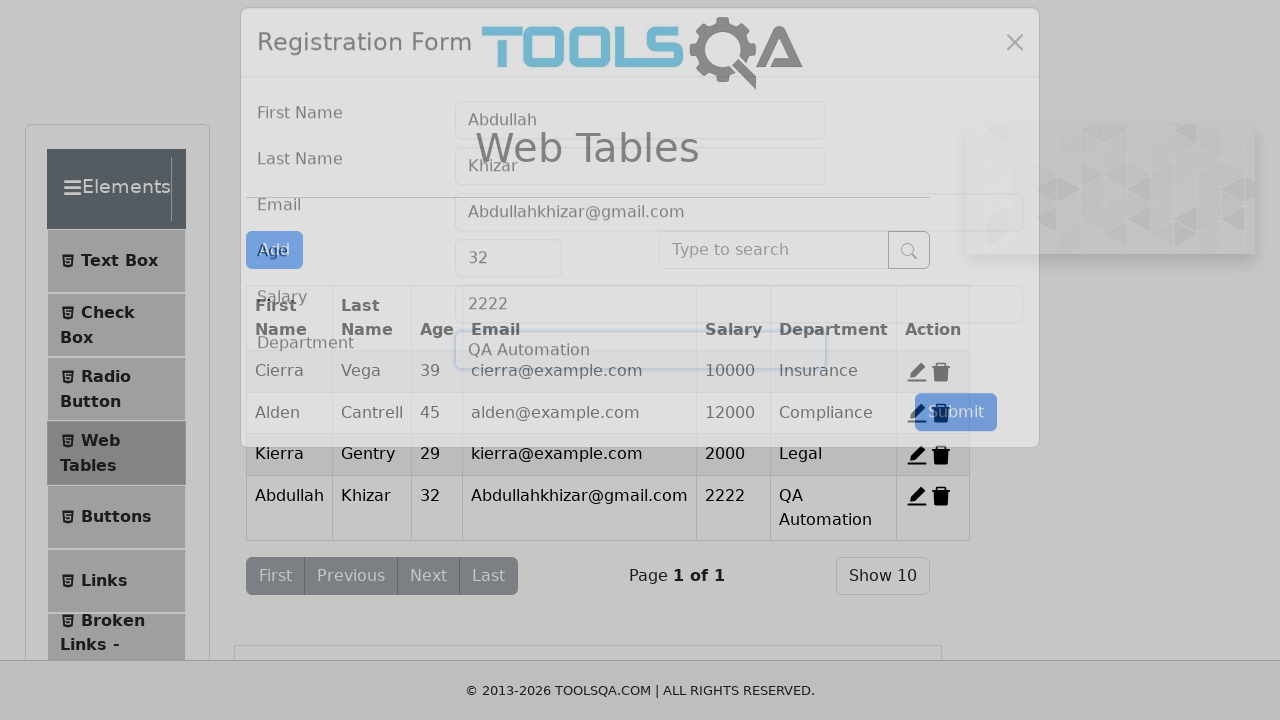

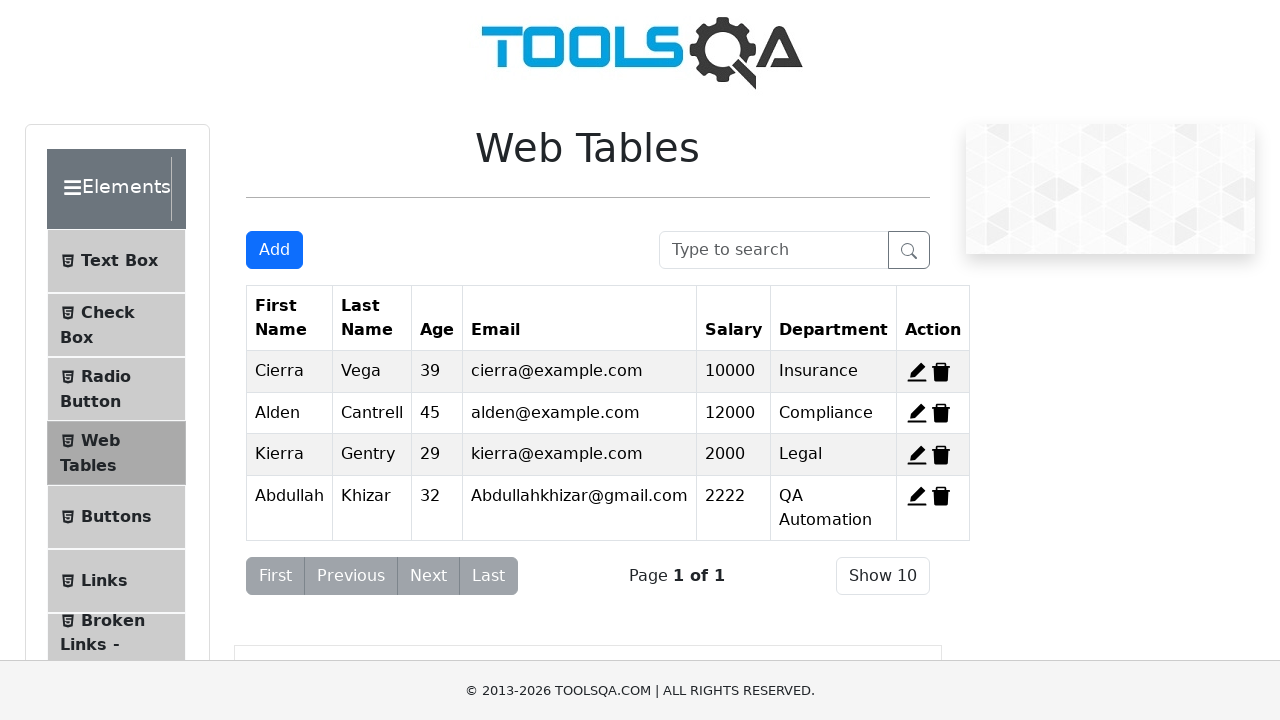